Tests key press functionality by sending TAB key and verifying the result

Starting URL: http://the-internet.herokuapp.com/

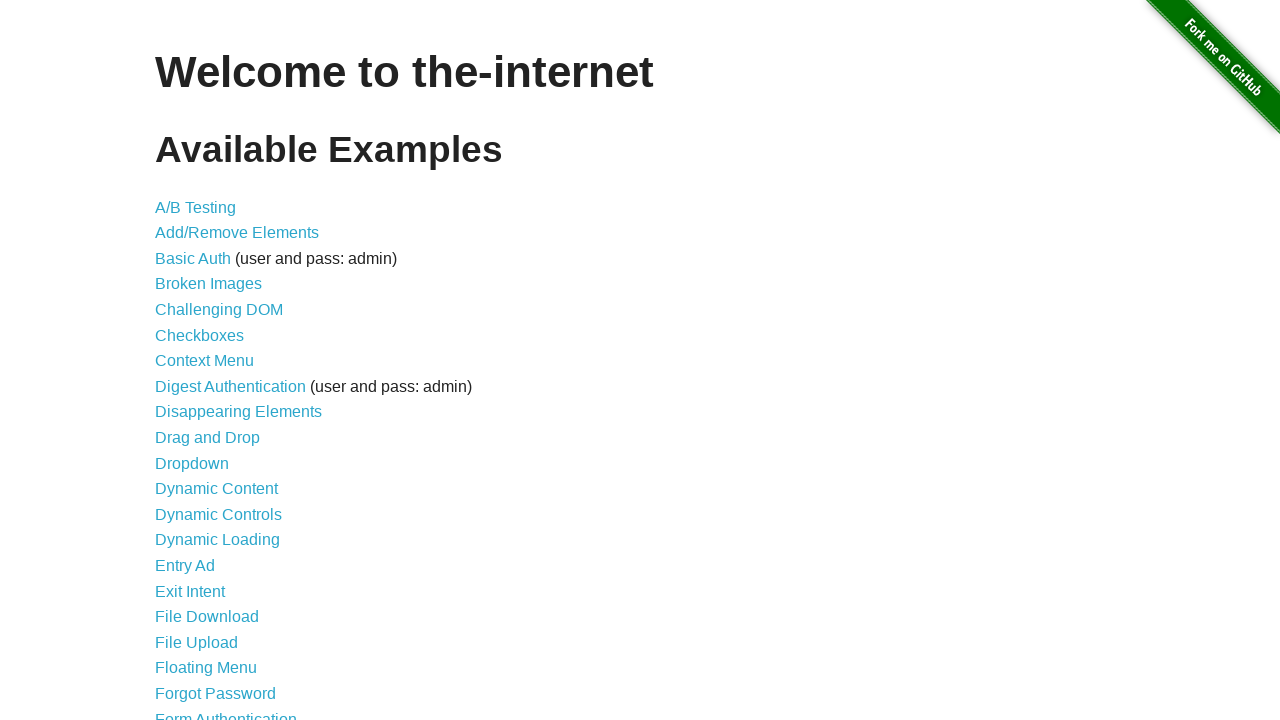

Clicked on 'Key Presses' link to navigate to key press test page at (200, 360) on xpath=//a[text()='Key Presses']
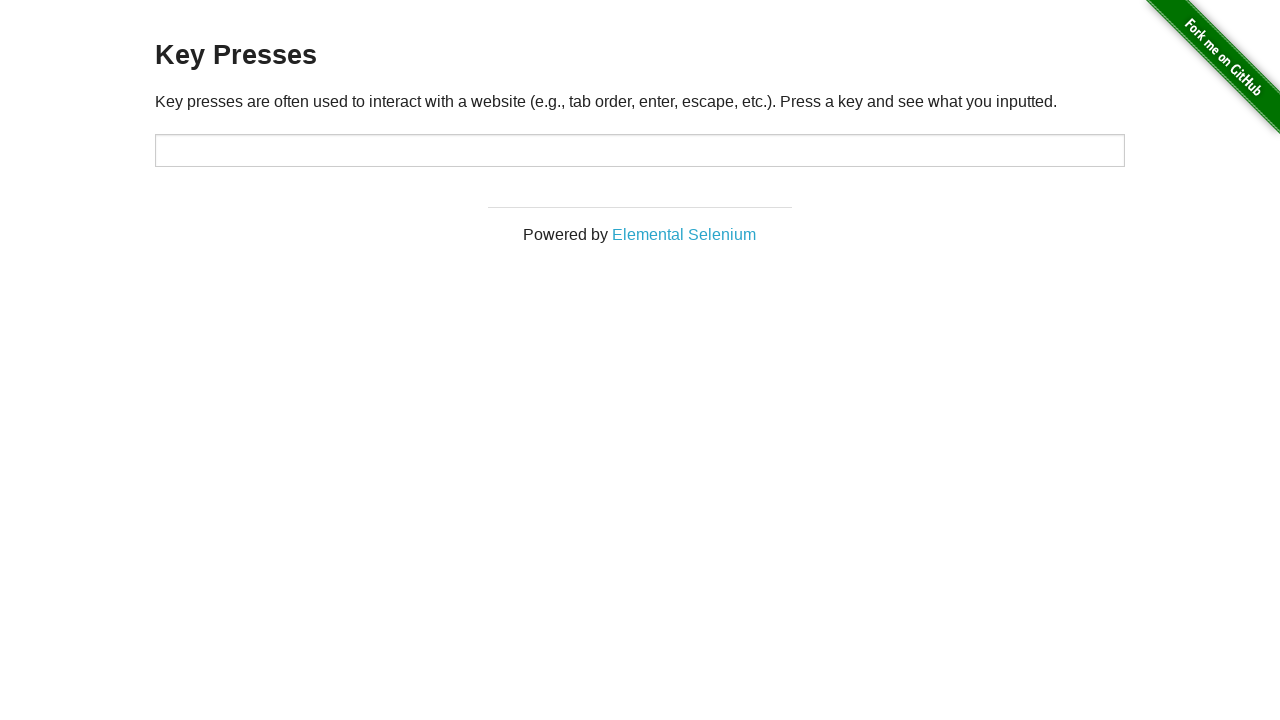

Pressed TAB key in target input field on #target
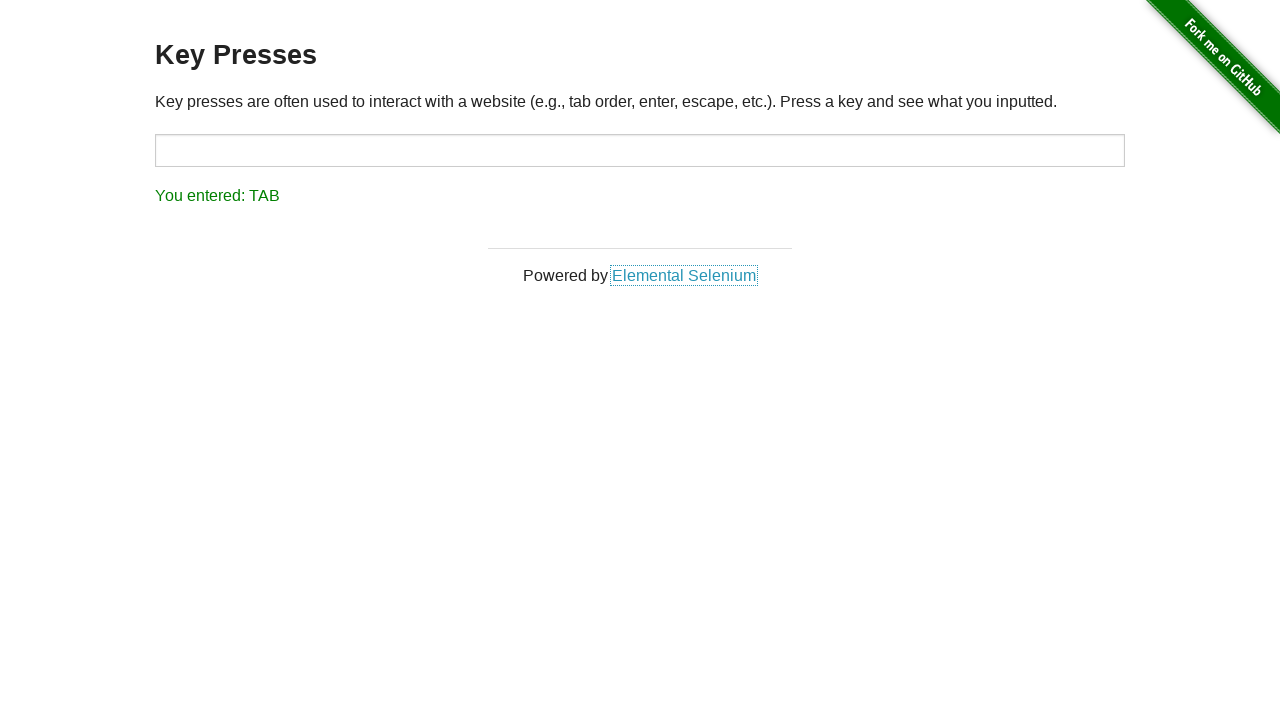

Verified that result displays 'You entered: TAB'
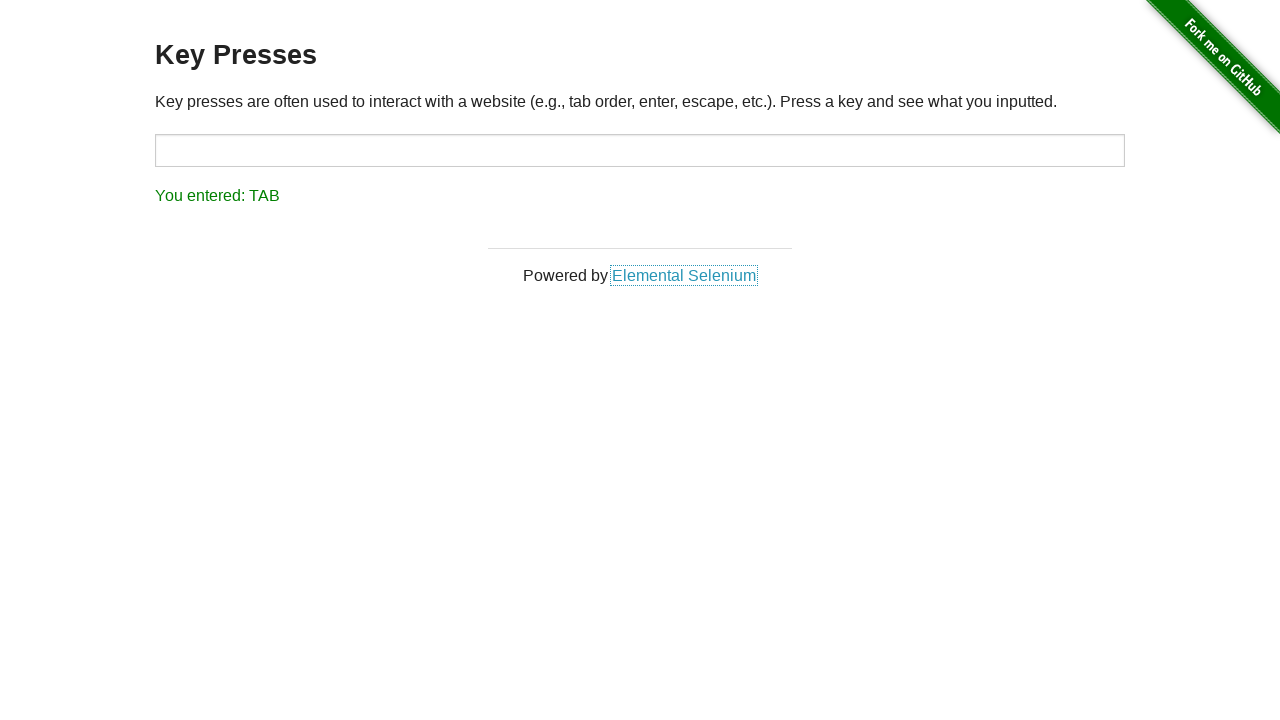

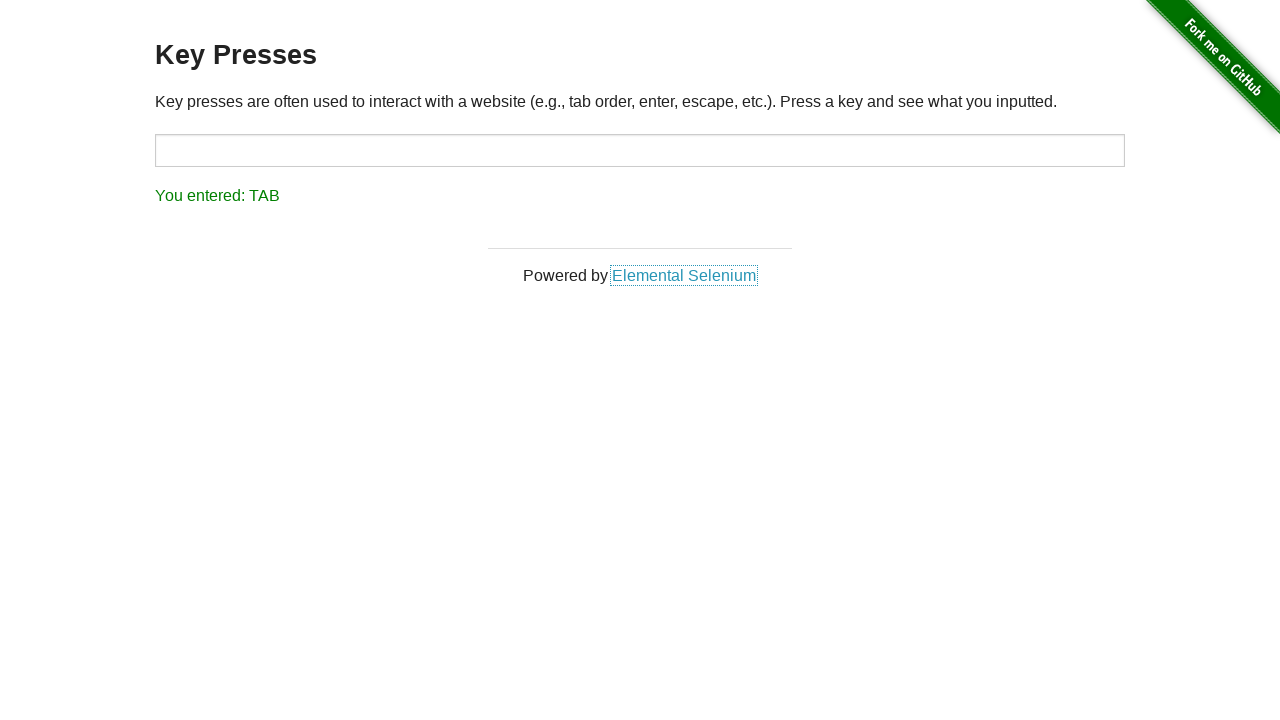